Tests that the Clear completed button displays the correct text

Starting URL: https://demo.playwright.dev/todomvc

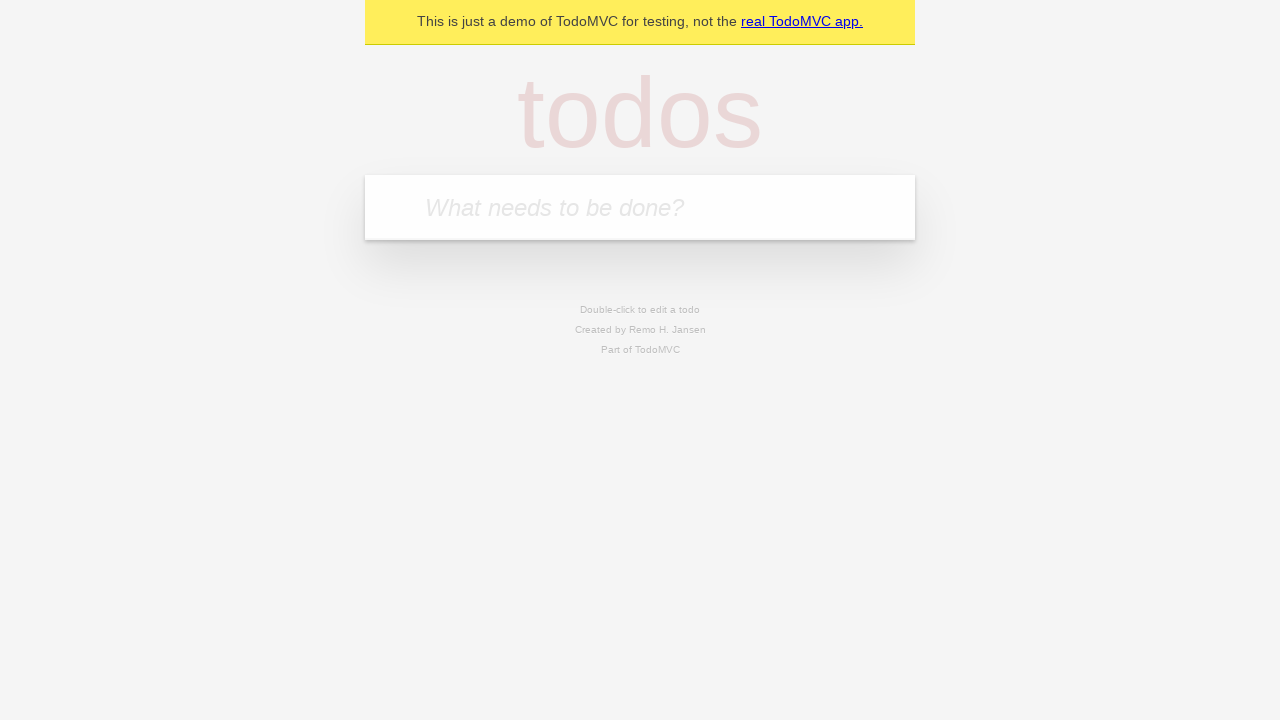

Filled todo input with 'buy some cheese' on internal:attr=[placeholder="What needs to be done?"i]
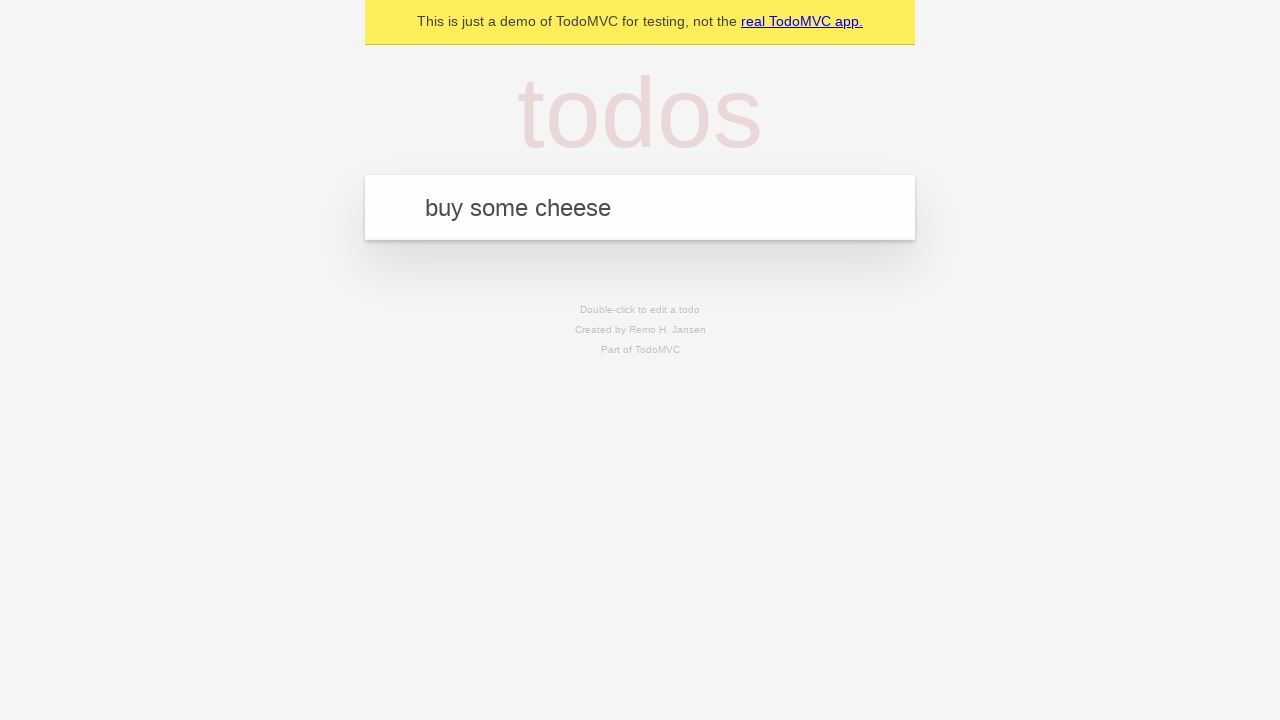

Pressed Enter to add todo 'buy some cheese' on internal:attr=[placeholder="What needs to be done?"i]
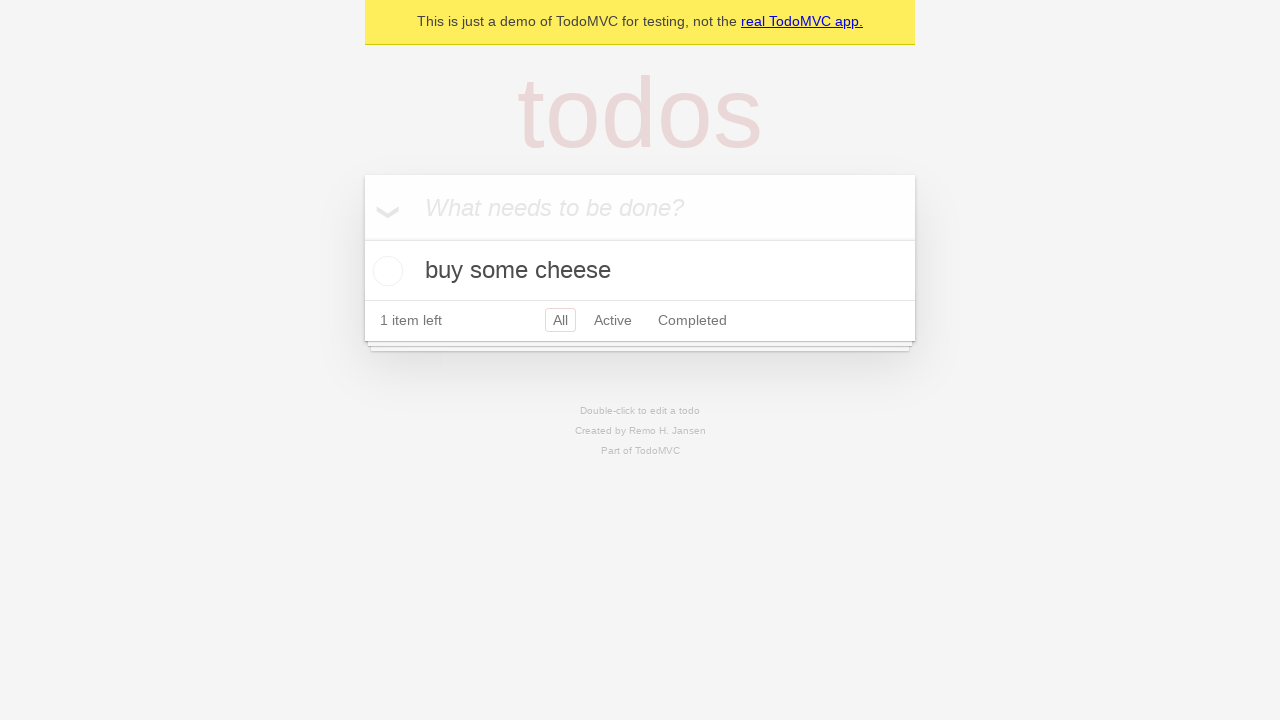

Filled todo input with 'feed the cat' on internal:attr=[placeholder="What needs to be done?"i]
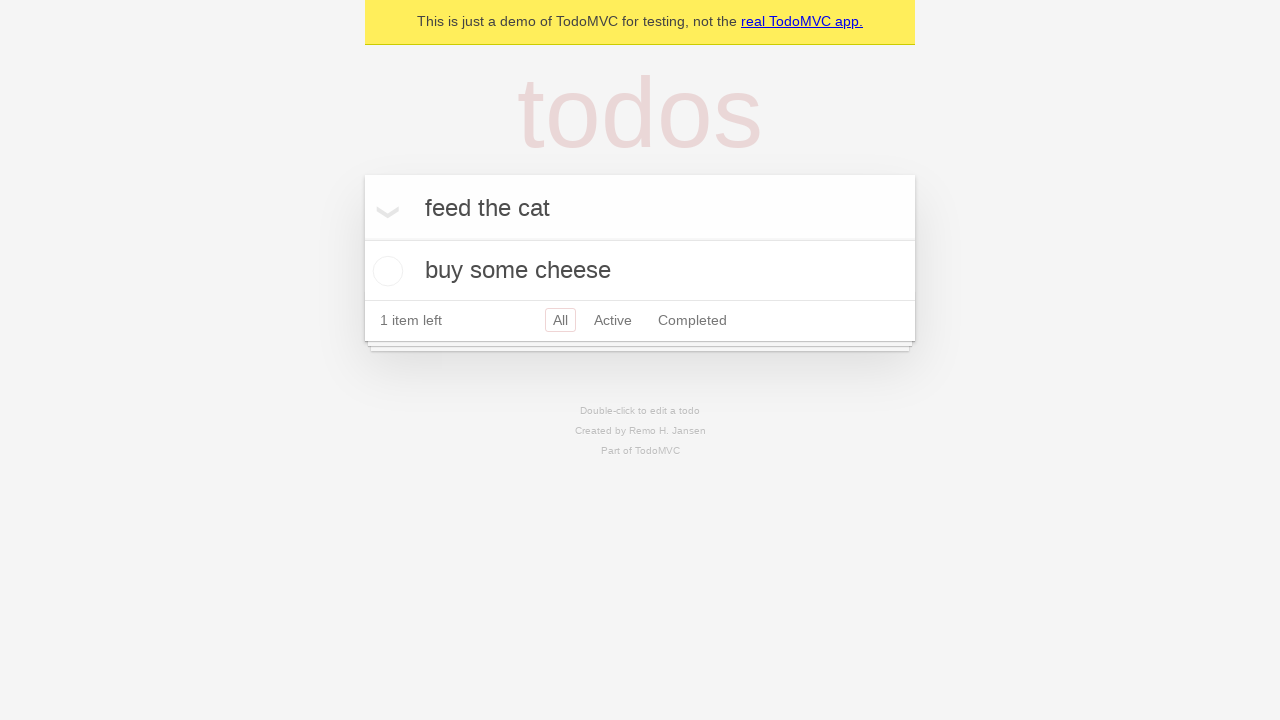

Pressed Enter to add todo 'feed the cat' on internal:attr=[placeholder="What needs to be done?"i]
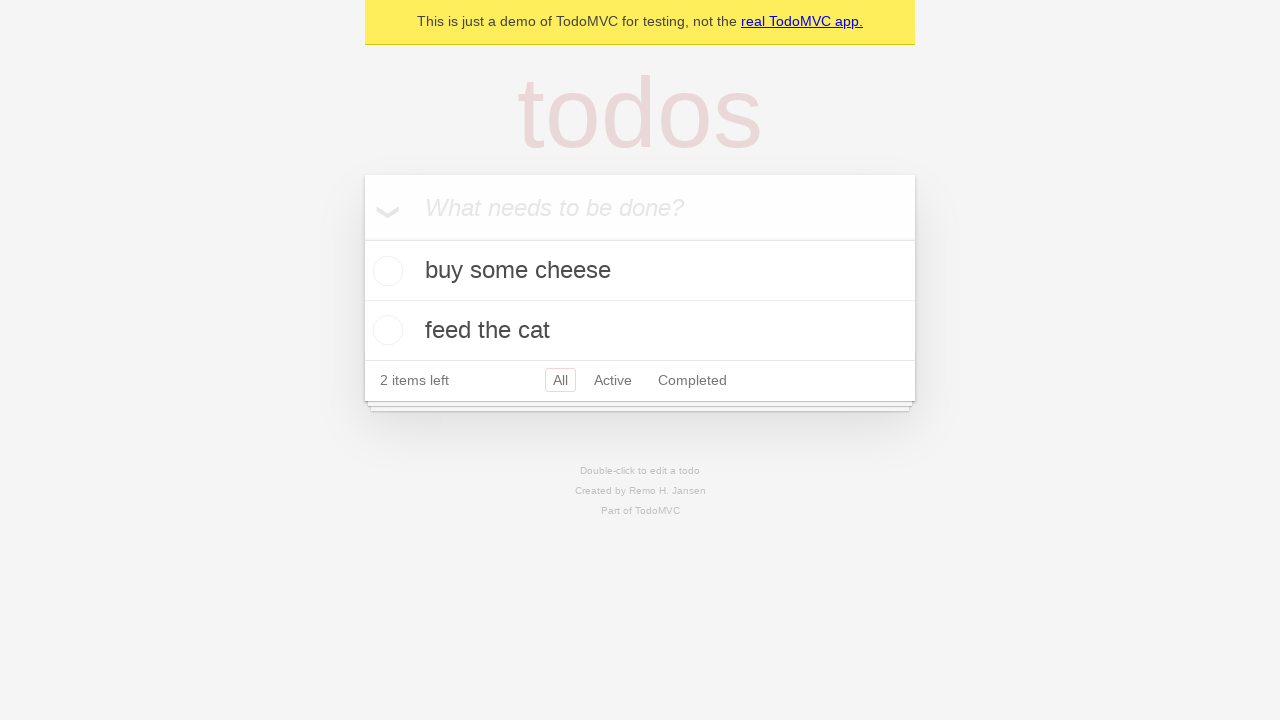

Filled todo input with 'book a doctors appointment' on internal:attr=[placeholder="What needs to be done?"i]
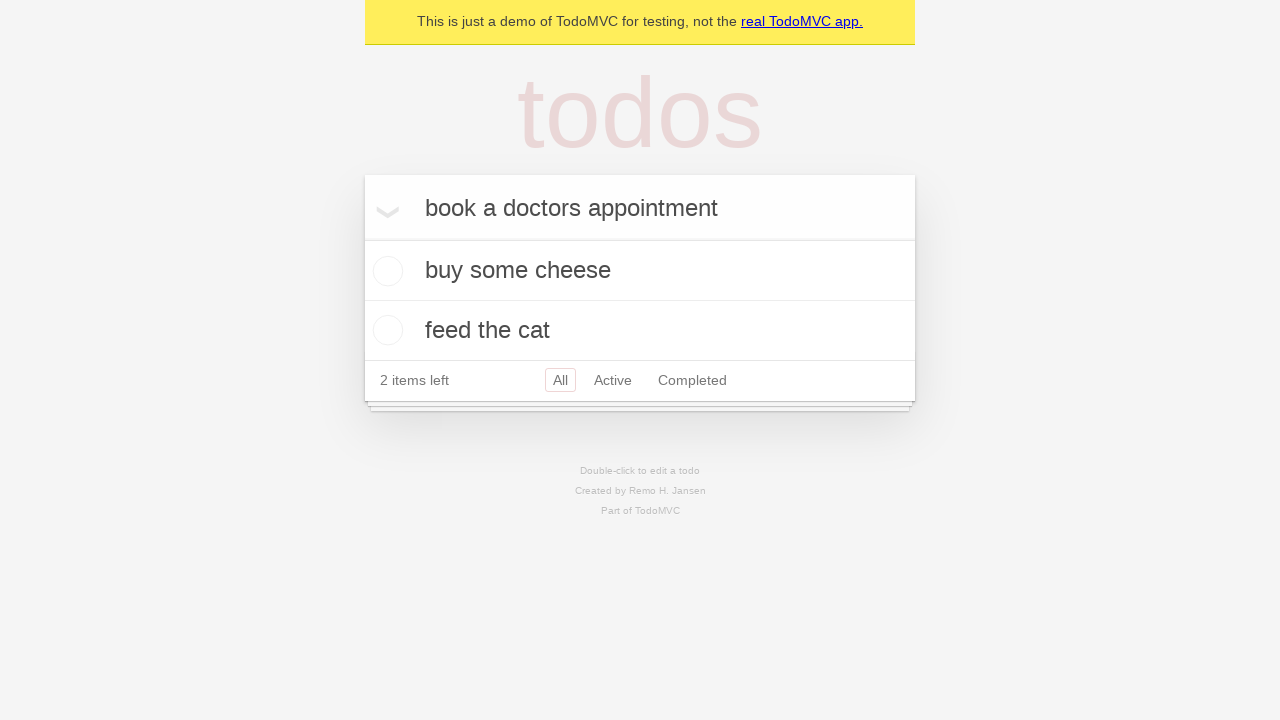

Pressed Enter to add todo 'book a doctors appointment' on internal:attr=[placeholder="What needs to be done?"i]
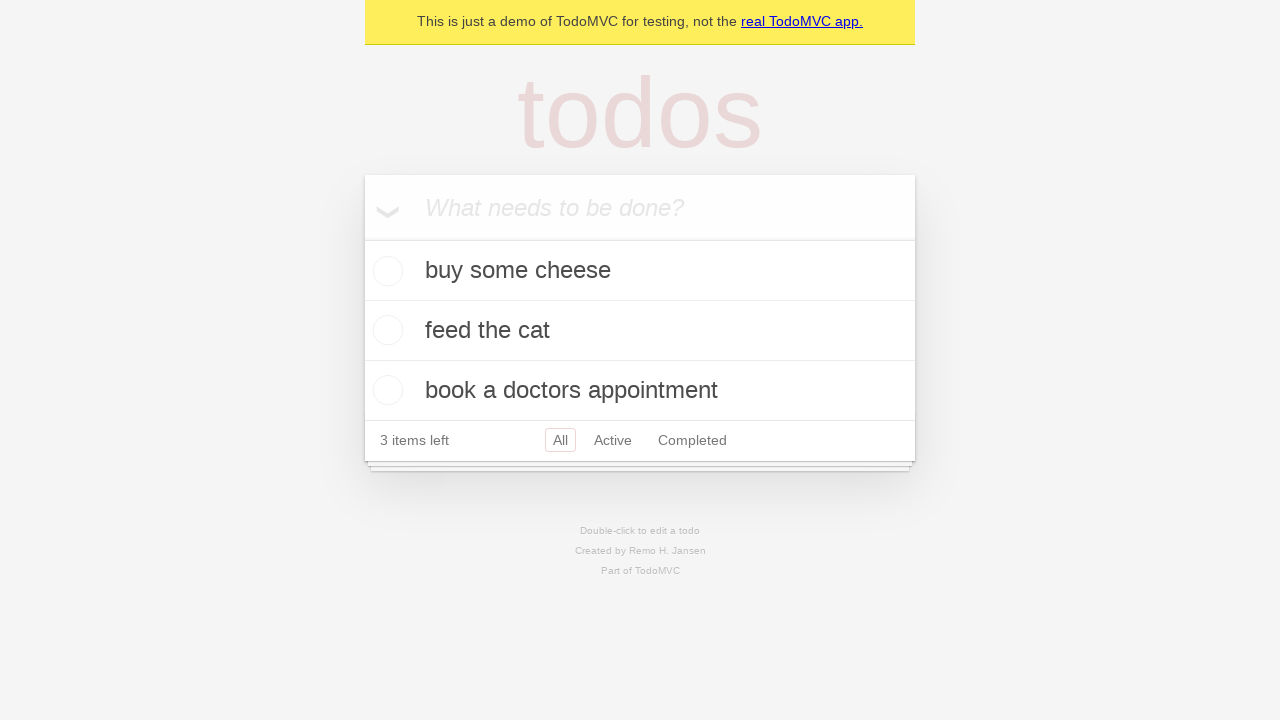

Checked the first todo item at (385, 271) on .todo-list li .toggle >> nth=0
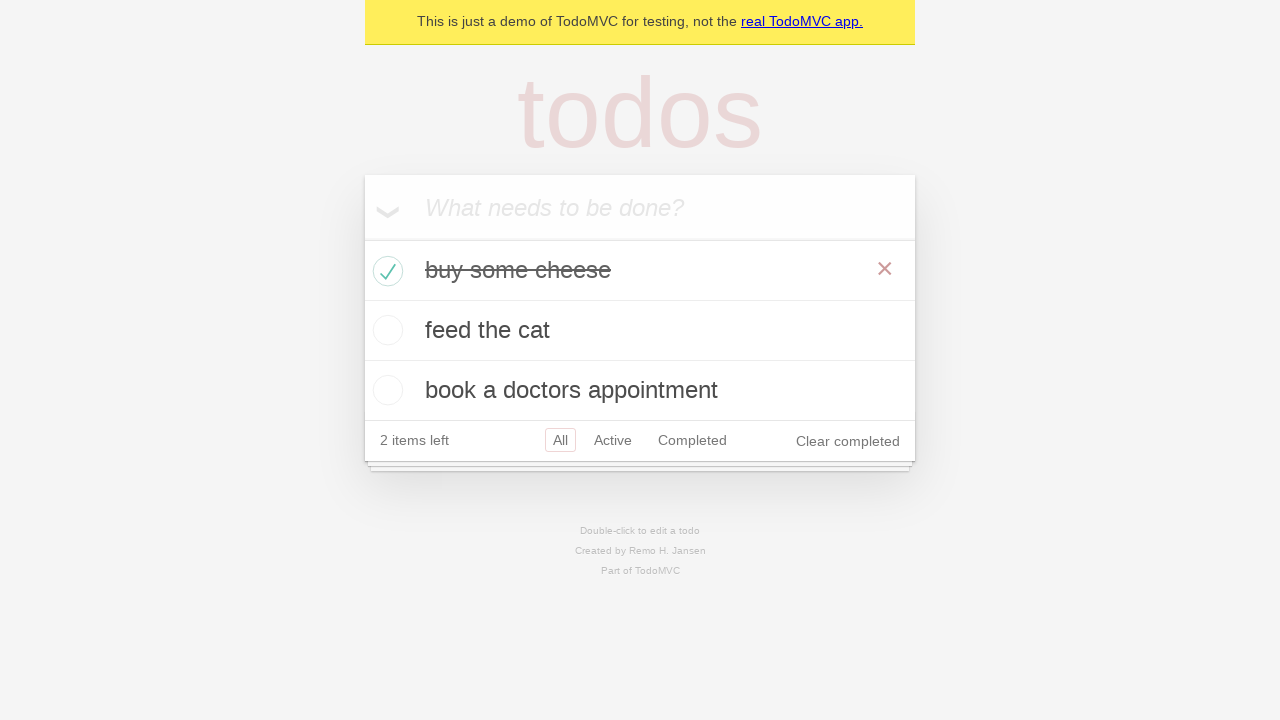

Clear completed button appeared
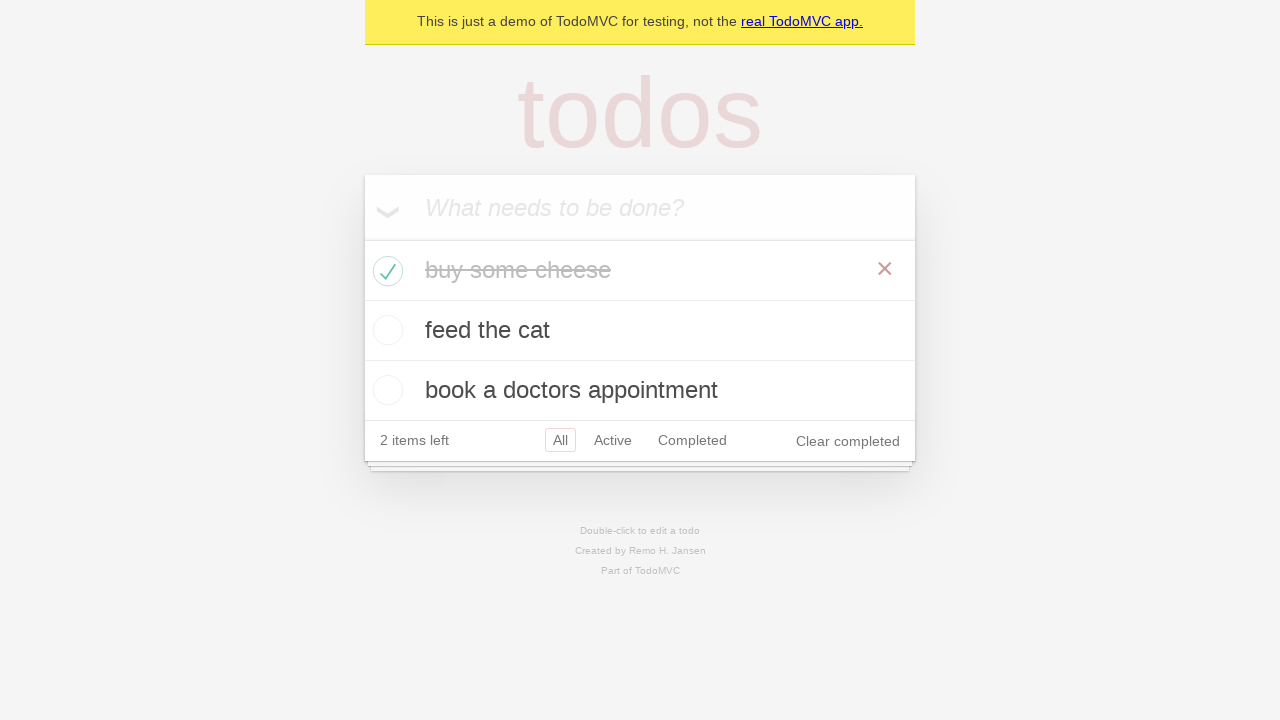

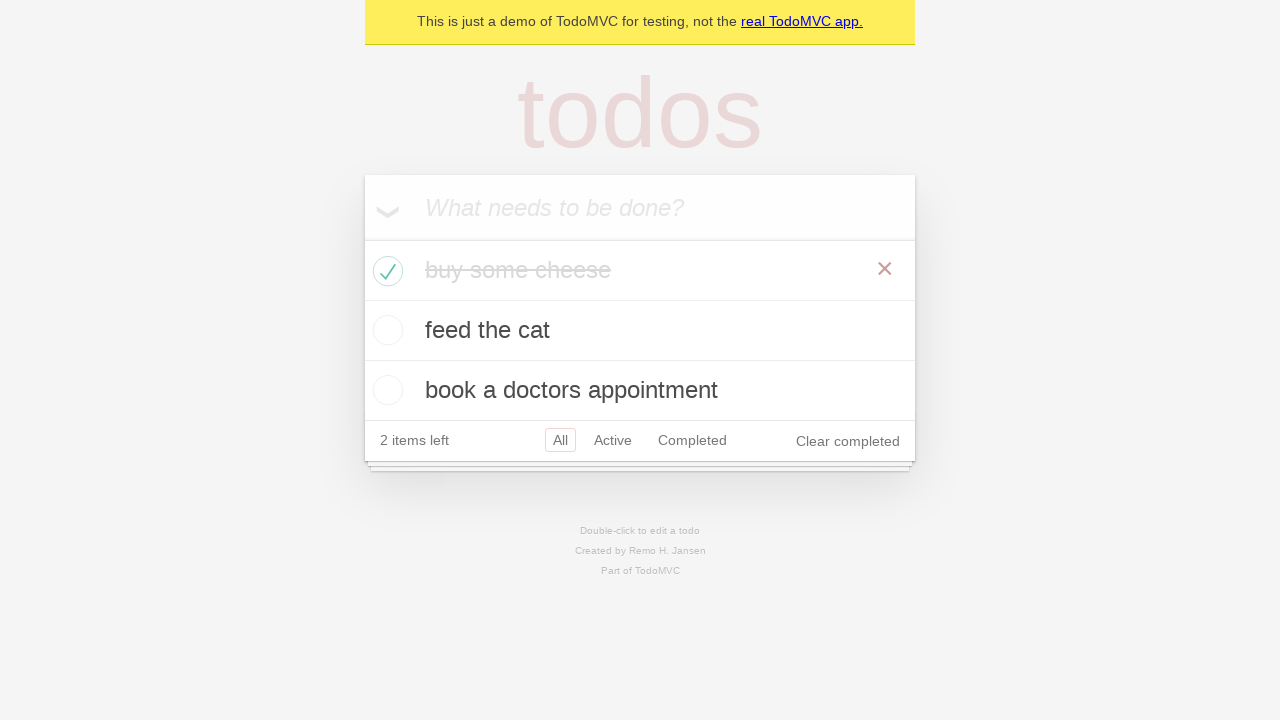